Tests browser tab management by opening multiple tabs, switching between them, and returning to the original tab

Starting URL: https://www.automationtesting.co.uk/browserTabs.html

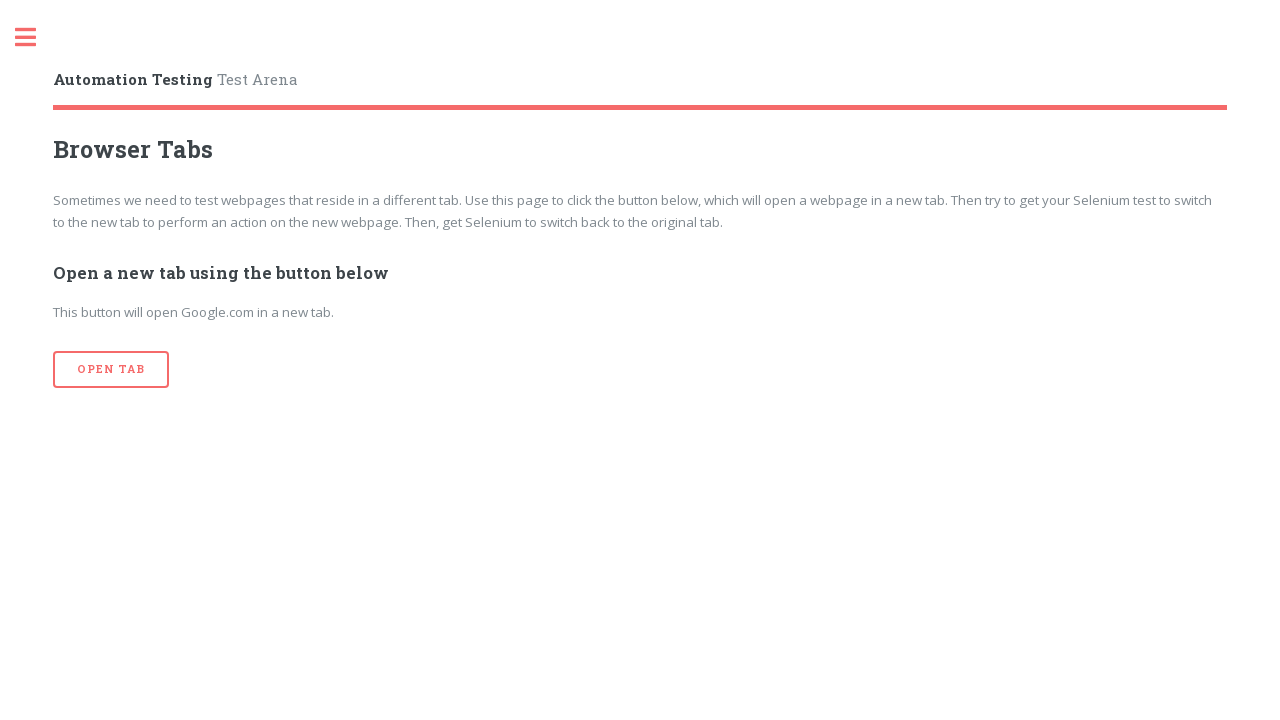

Clicked 'Open Tab' button (iteration 1) at (111, 370) on xpath=//input[@value='Open Tab']
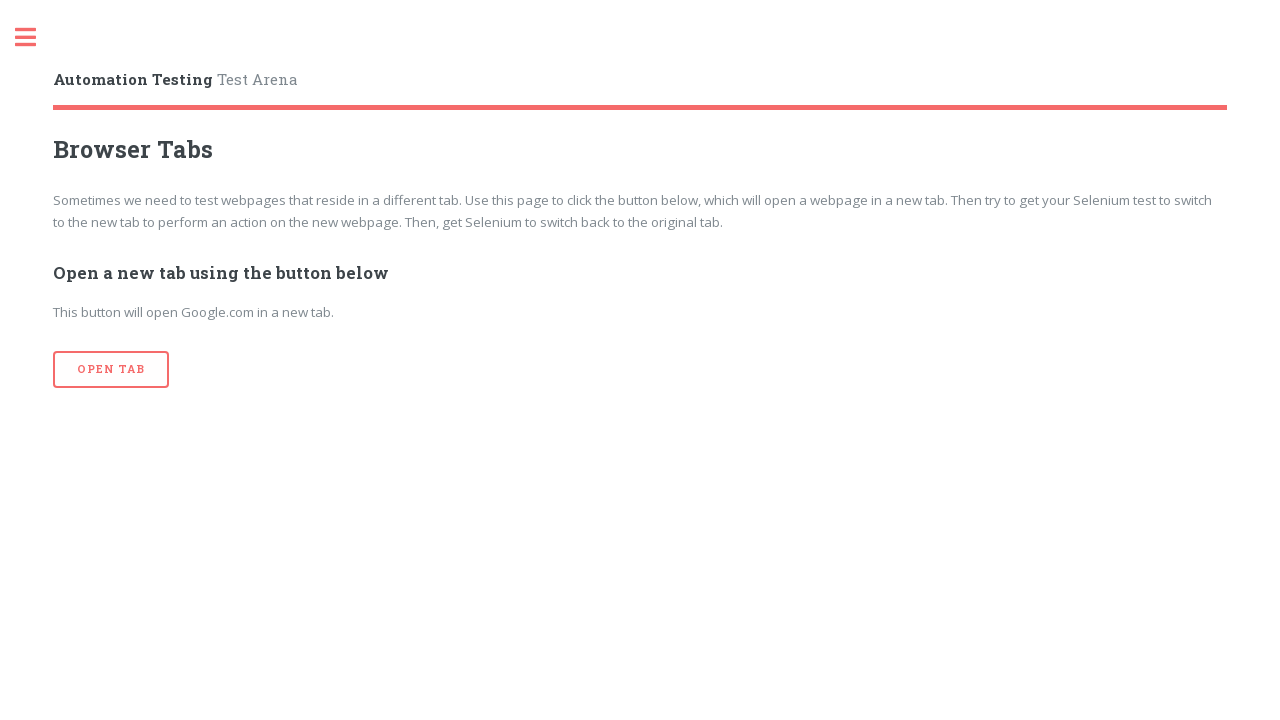

New tab opened (total tabs: 2)
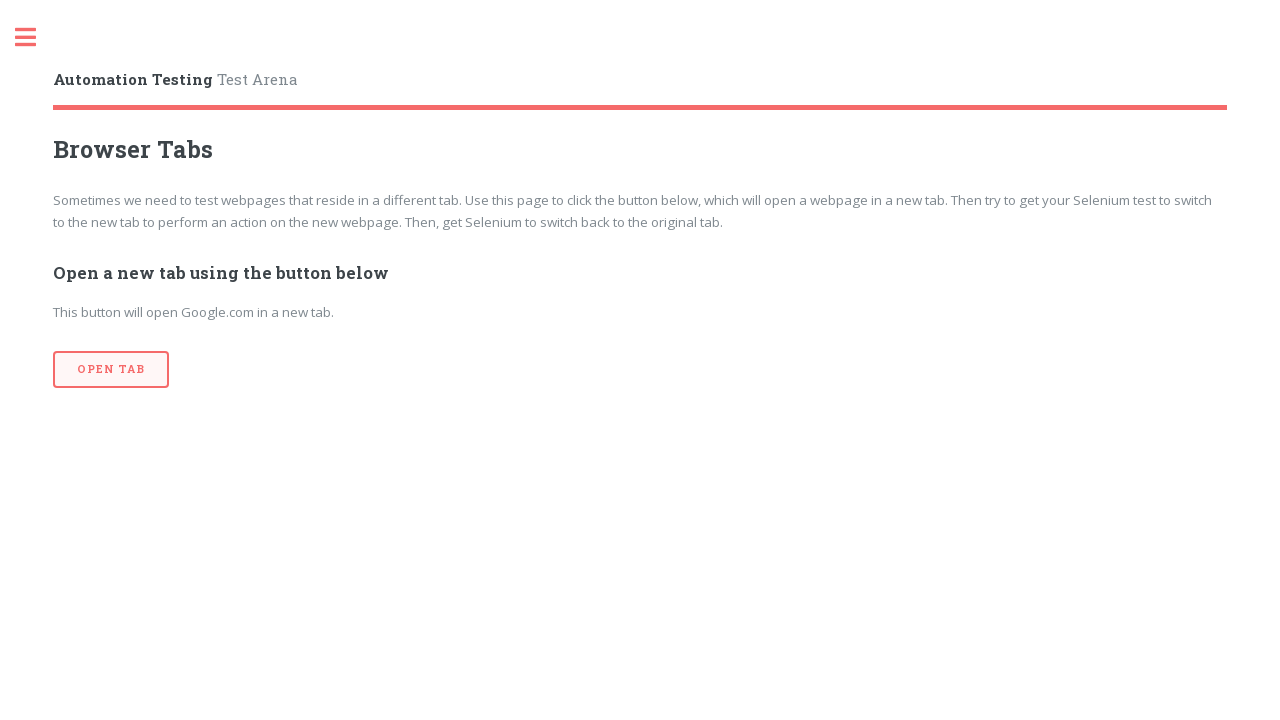

Clicked 'Open Tab' button (iteration 2) at (111, 370) on xpath=//input[@value='Open Tab']
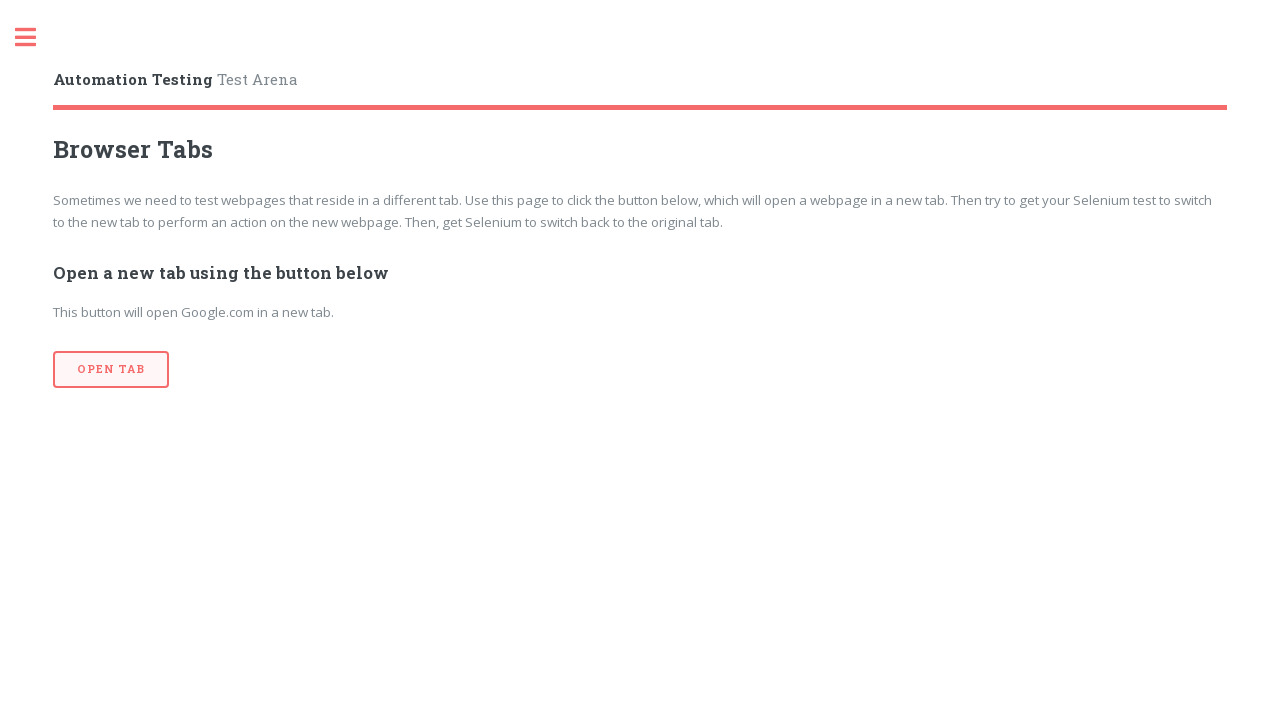

New tab opened (total tabs: 3)
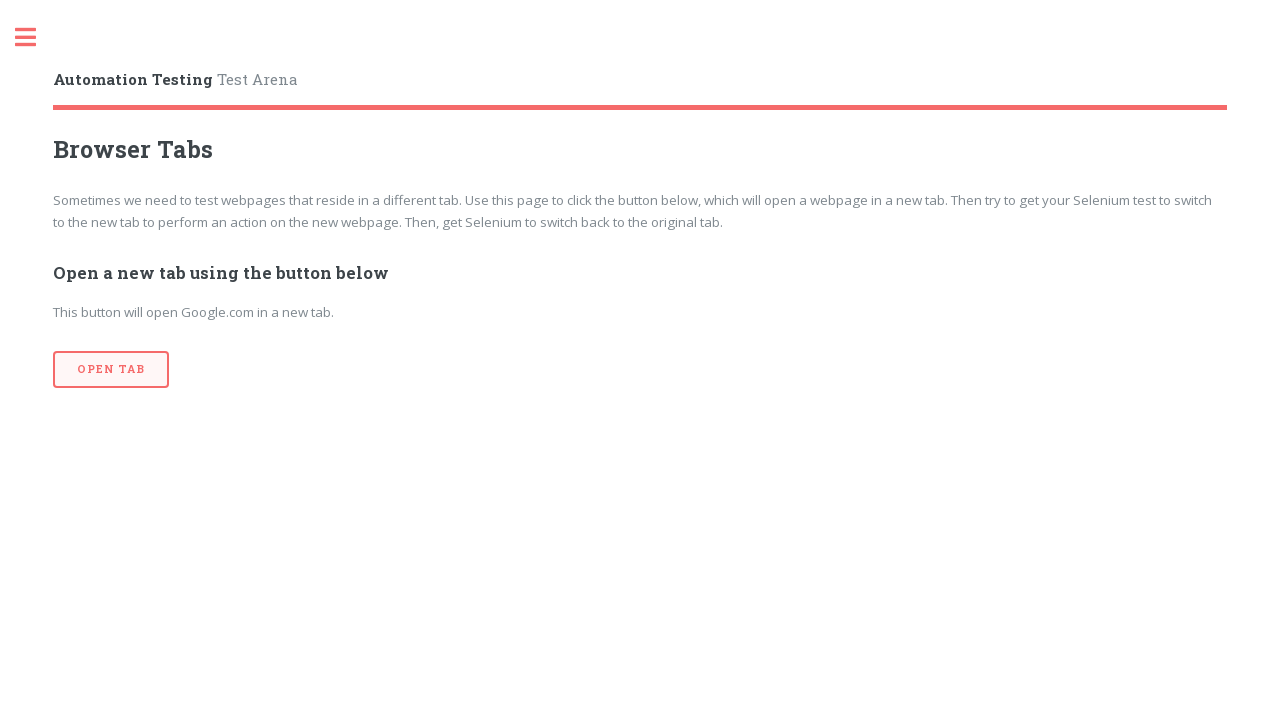

Clicked 'Open Tab' button (iteration 3) at (111, 370) on xpath=//input[@value='Open Tab']
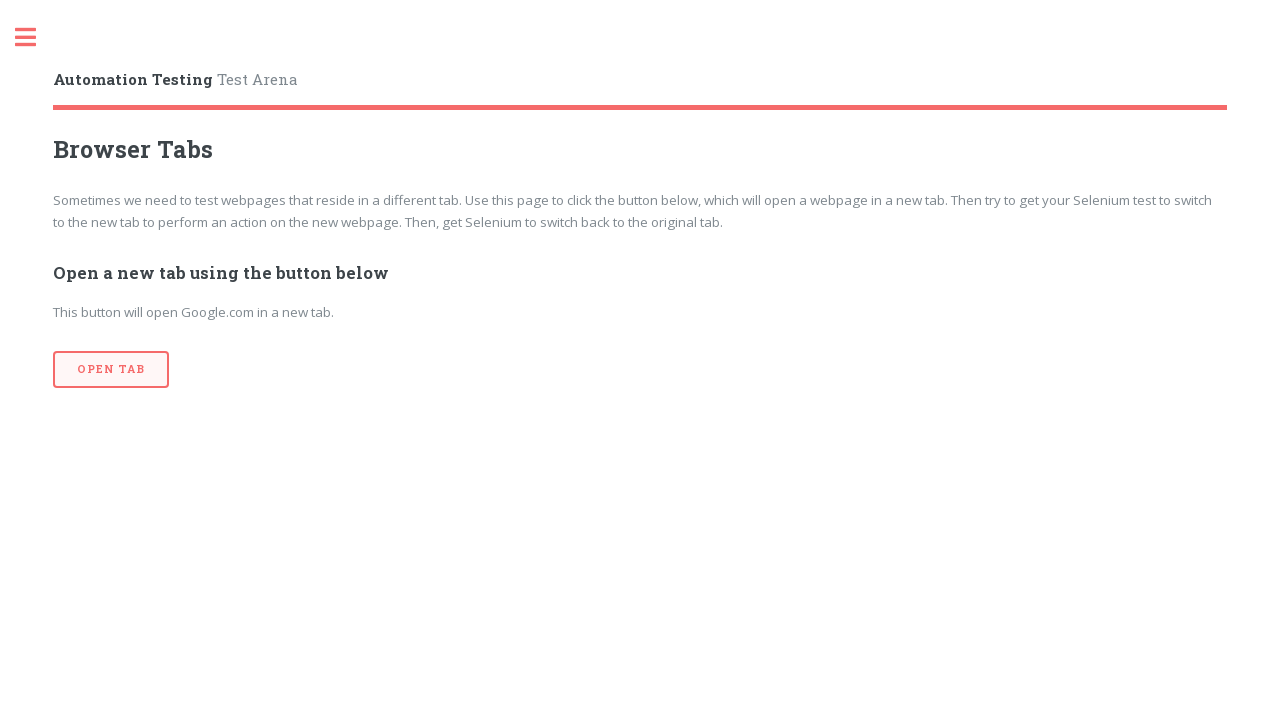

New tab opened (total tabs: 4)
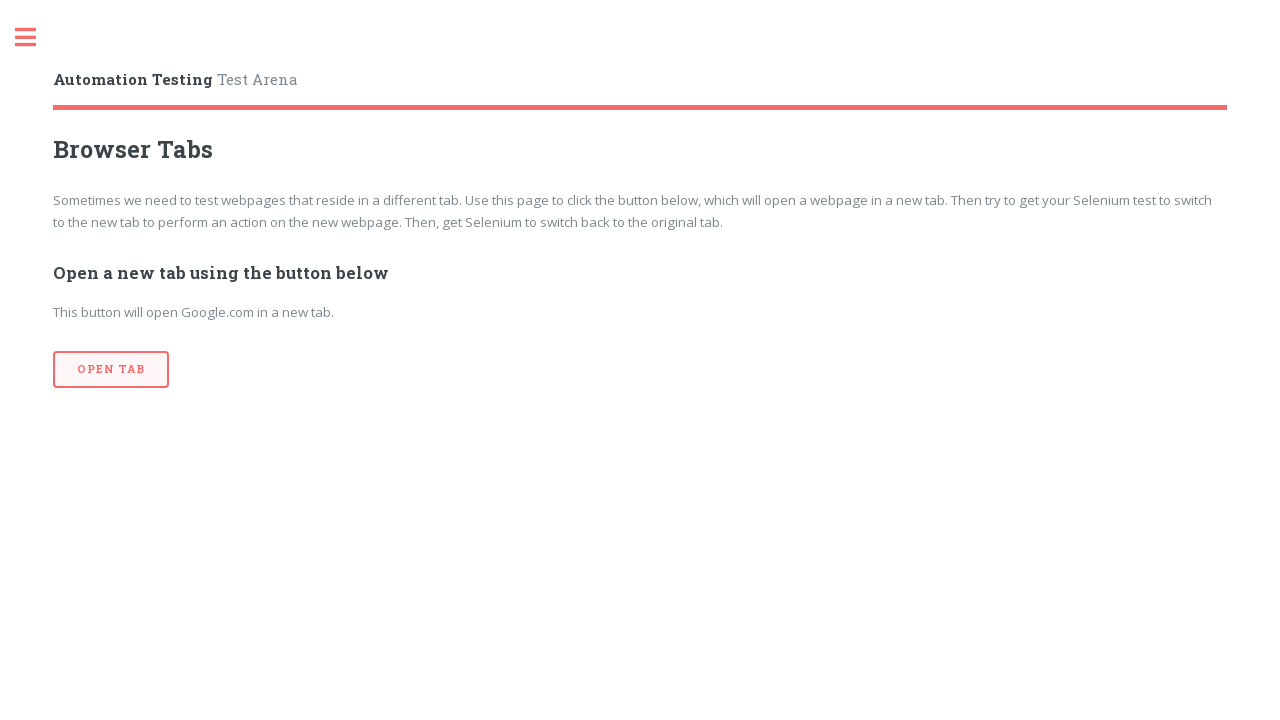

Retrieved all open tabs - Total: 4 tabs
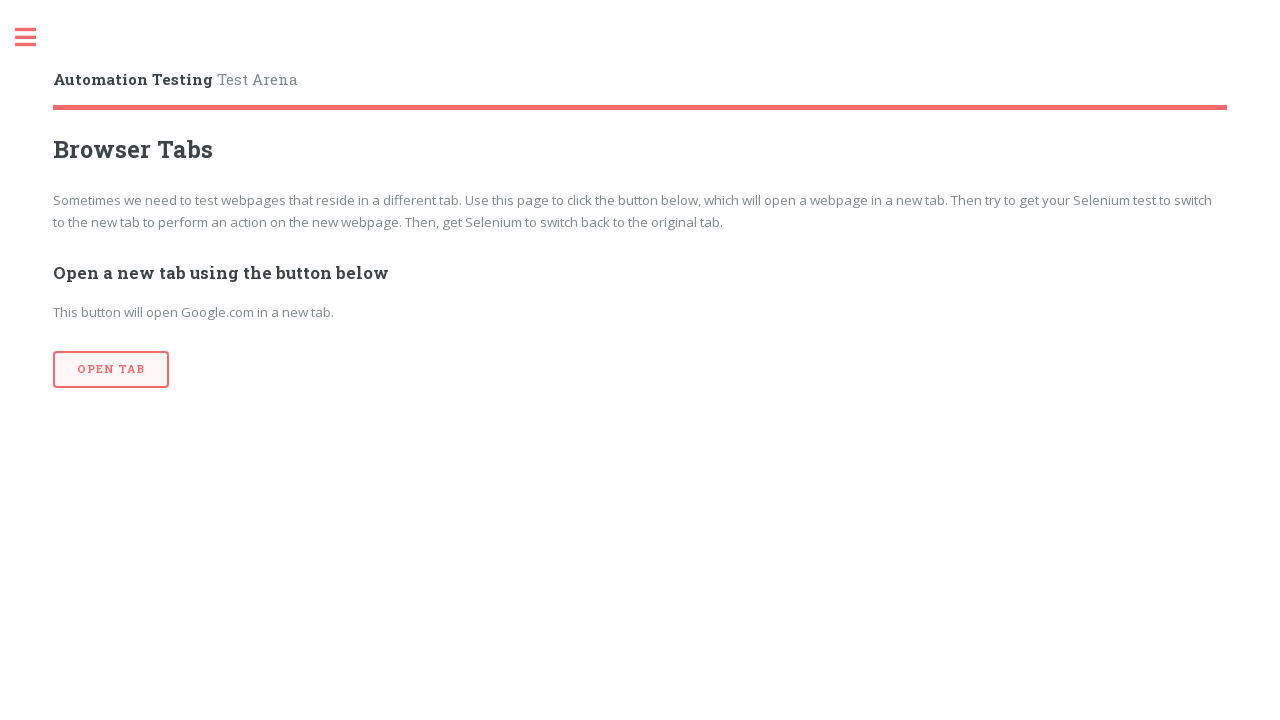

Switched to next tab
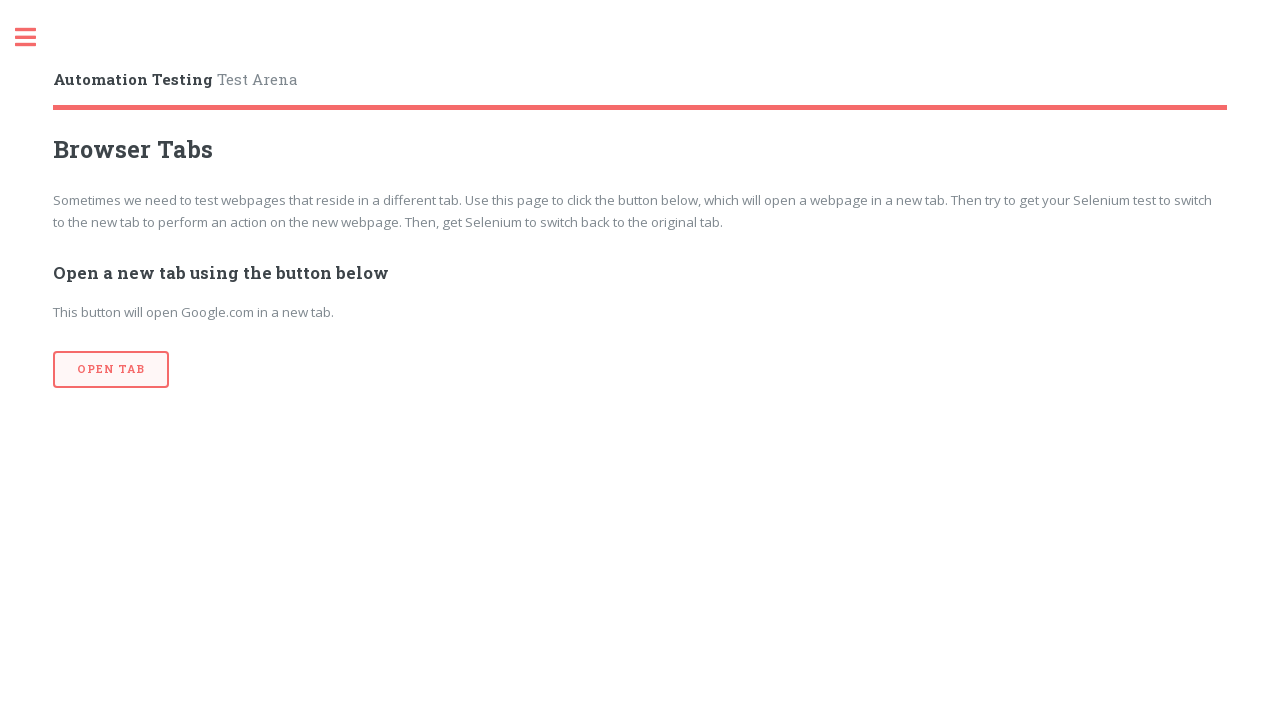

Waited 2 seconds on current tab
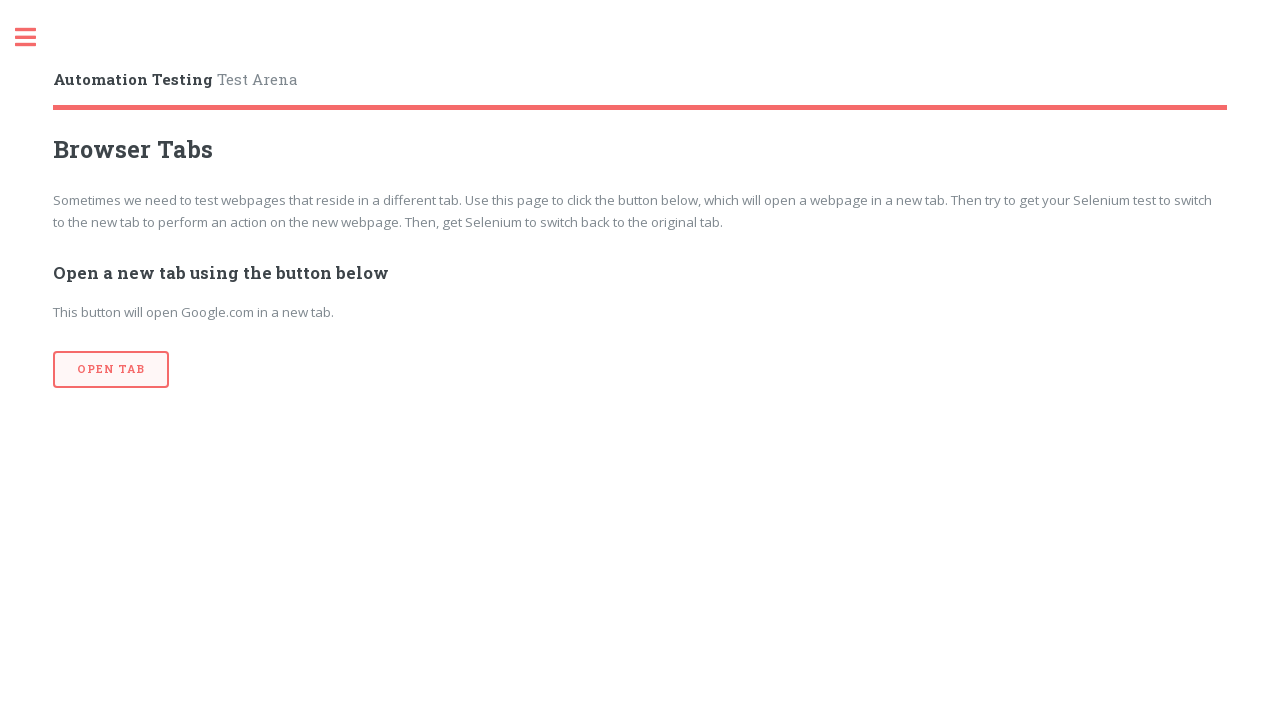

Switched to next tab
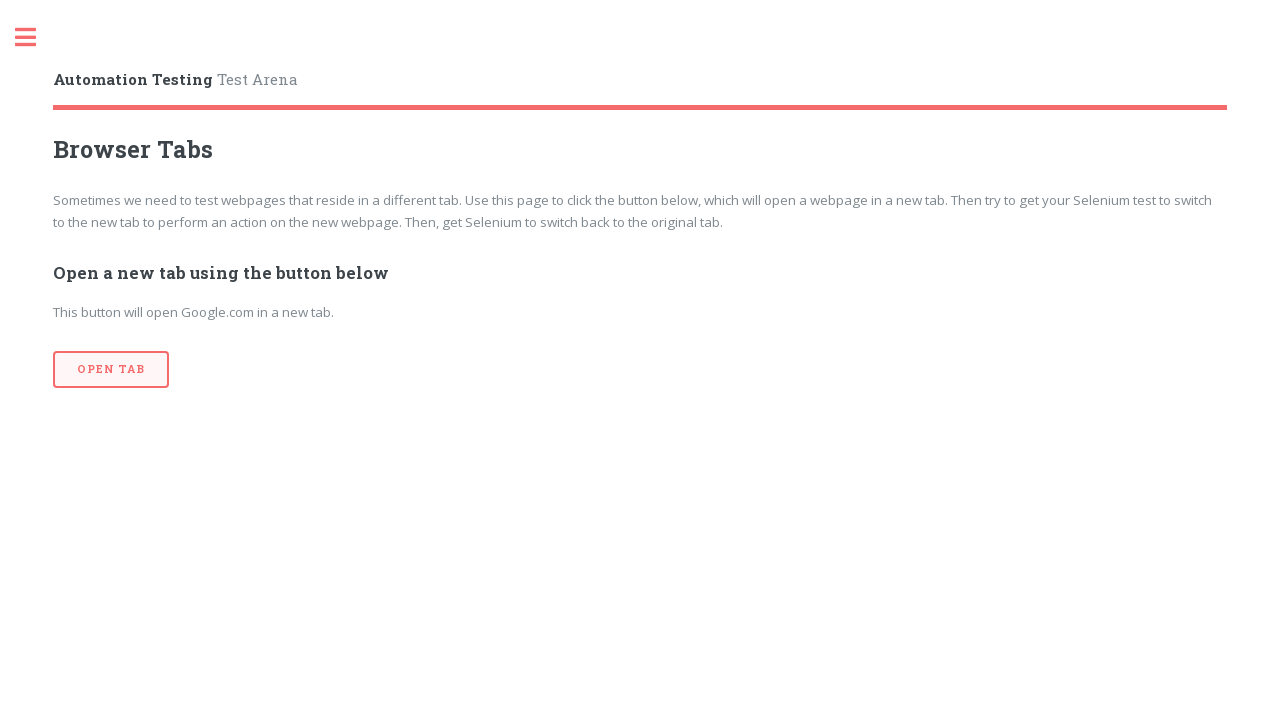

Waited 2 seconds on current tab
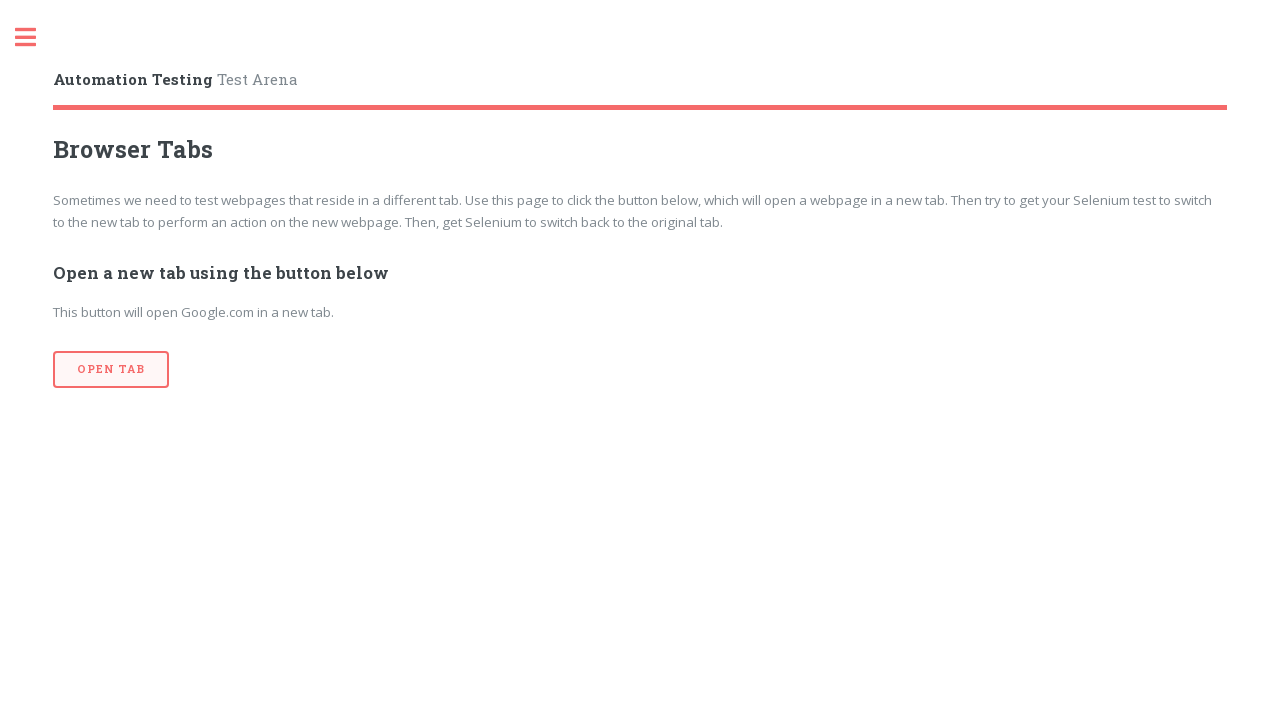

Switched to next tab
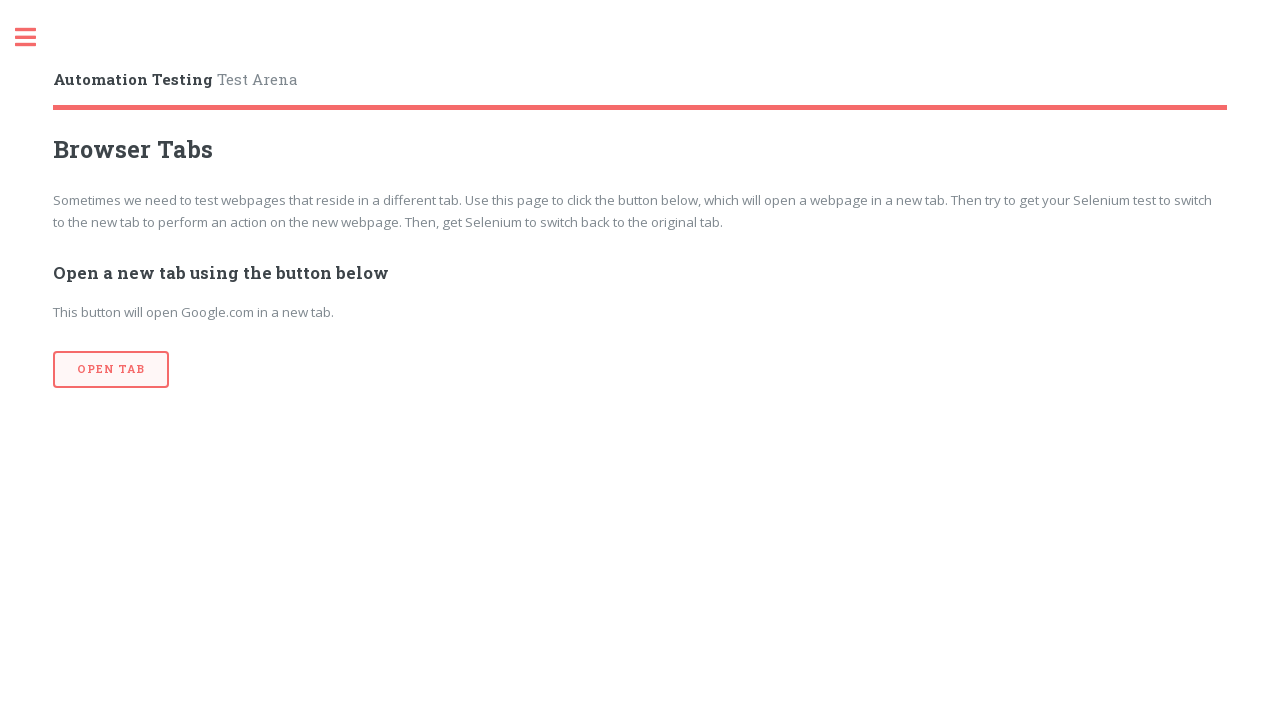

Waited 2 seconds on current tab
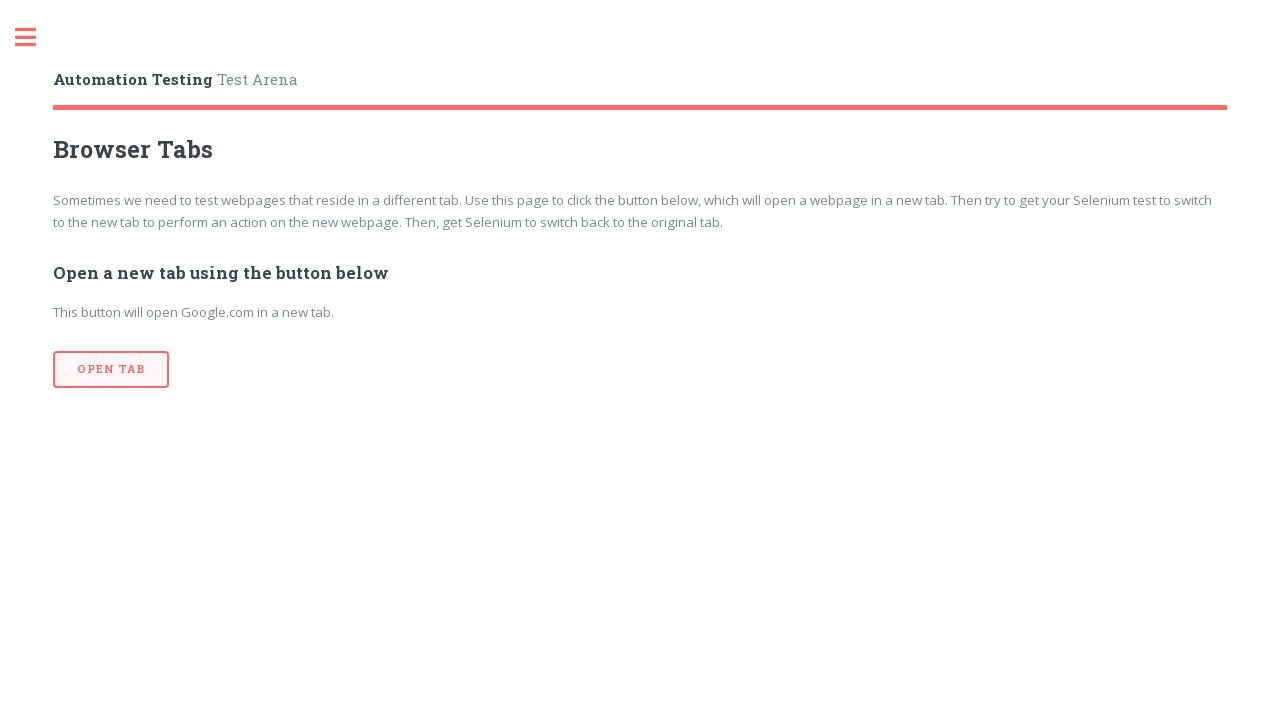

Switched to next tab
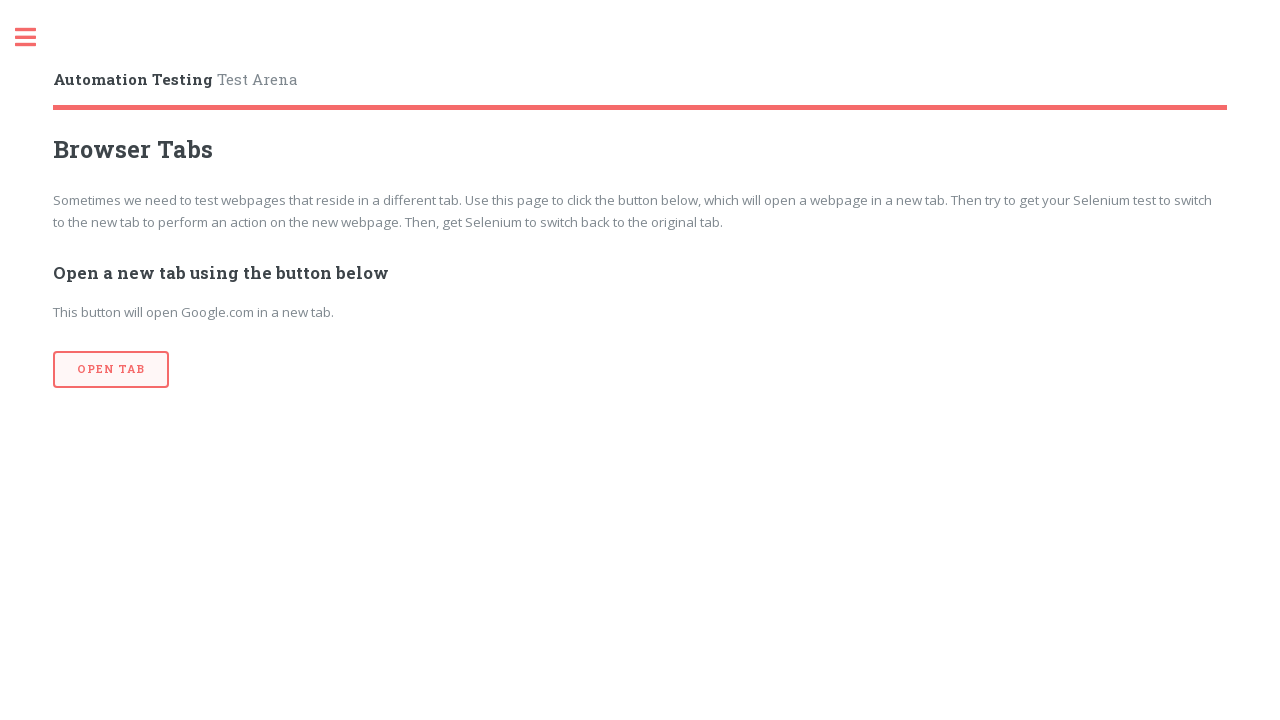

Waited 2 seconds on current tab
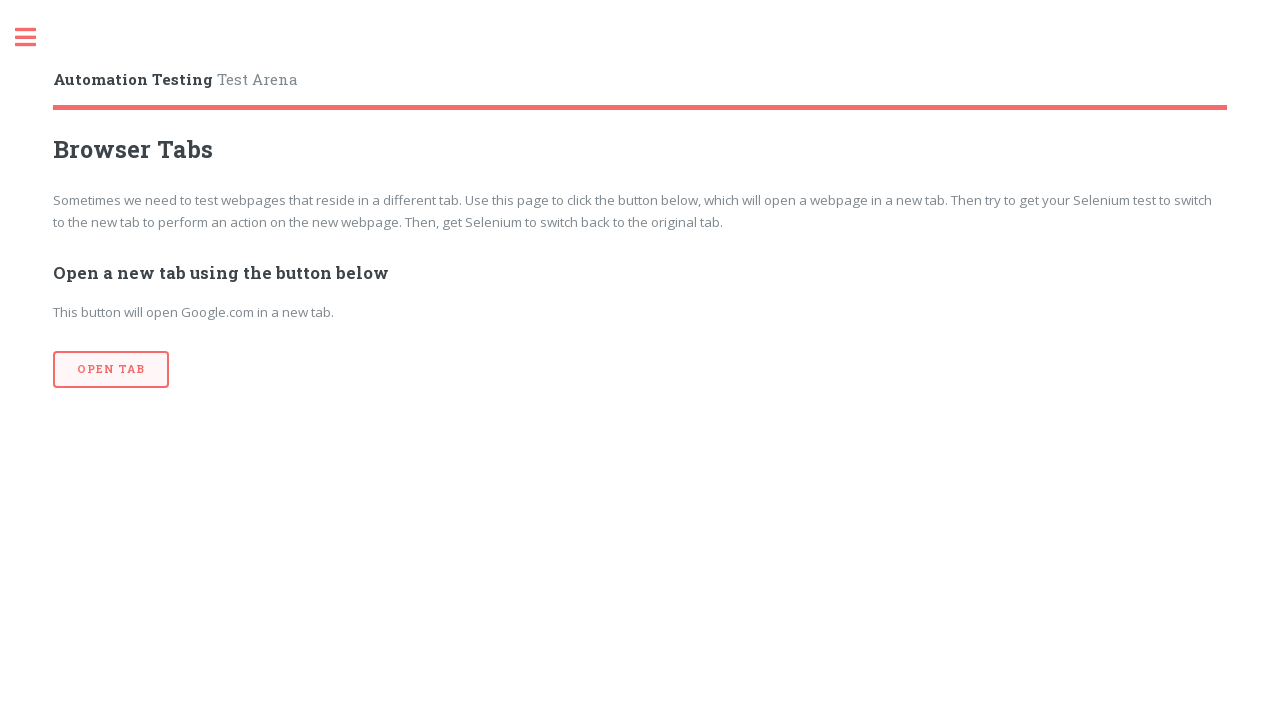

Switched back to the first (original) tab
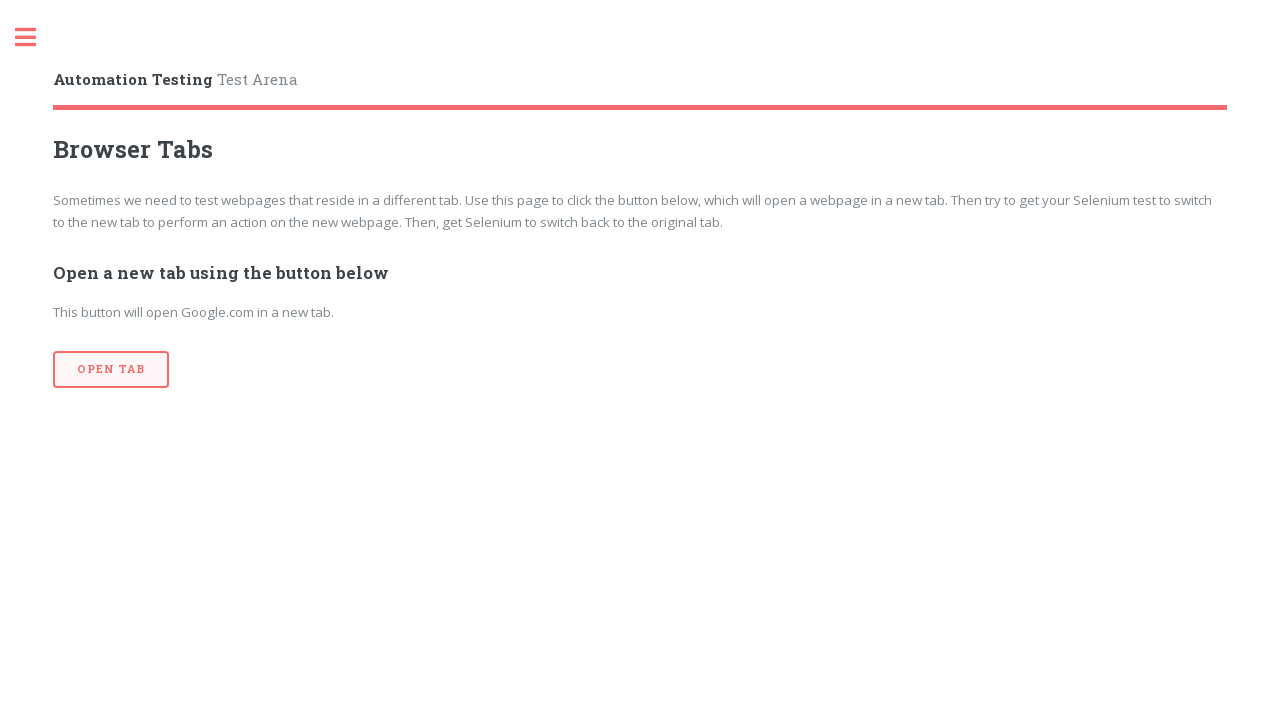

Waited 2 seconds on the original tab
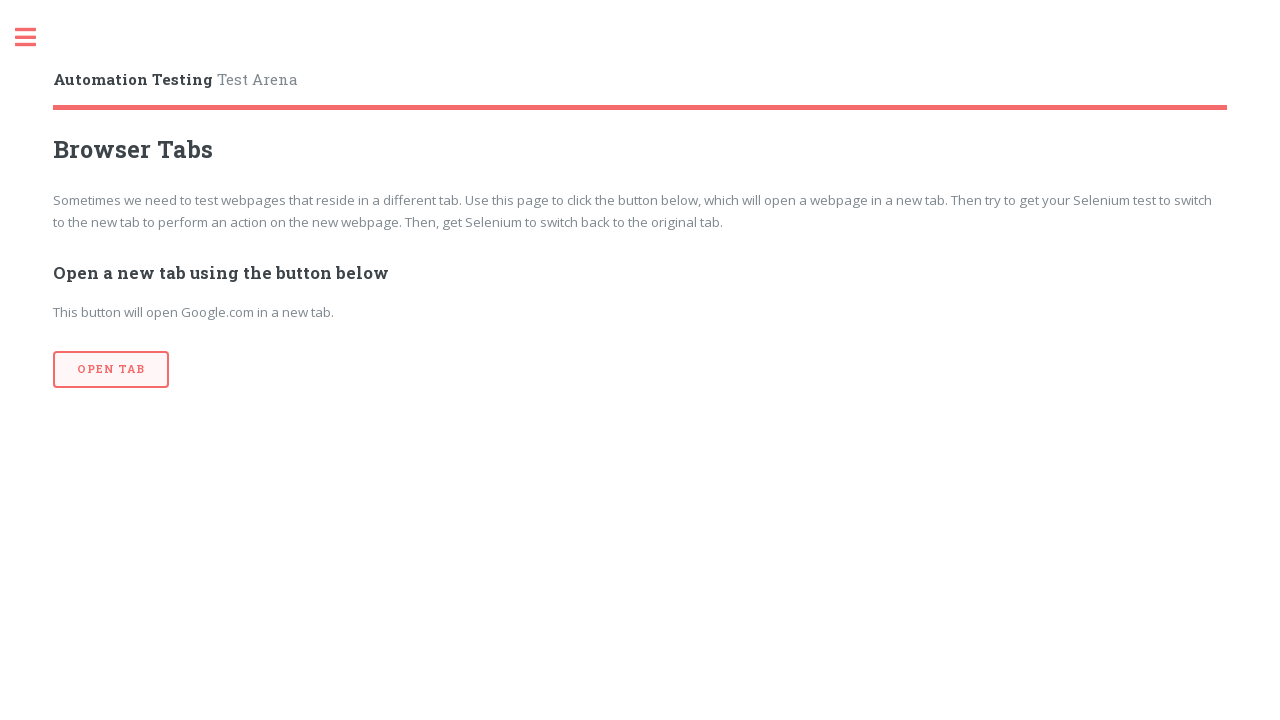

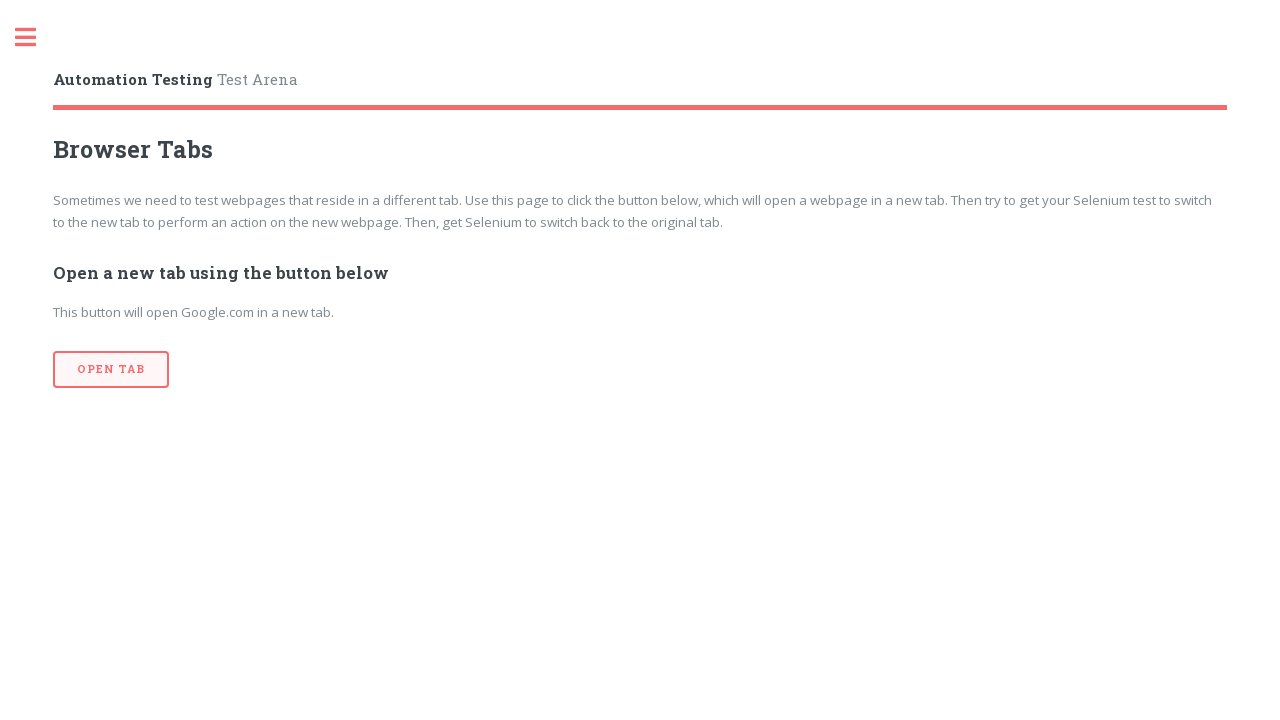